Tests browser properties by accessing various attributes like current URL, window handle, page source, and title from a webpage

Starting URL: https://www.platzi.com

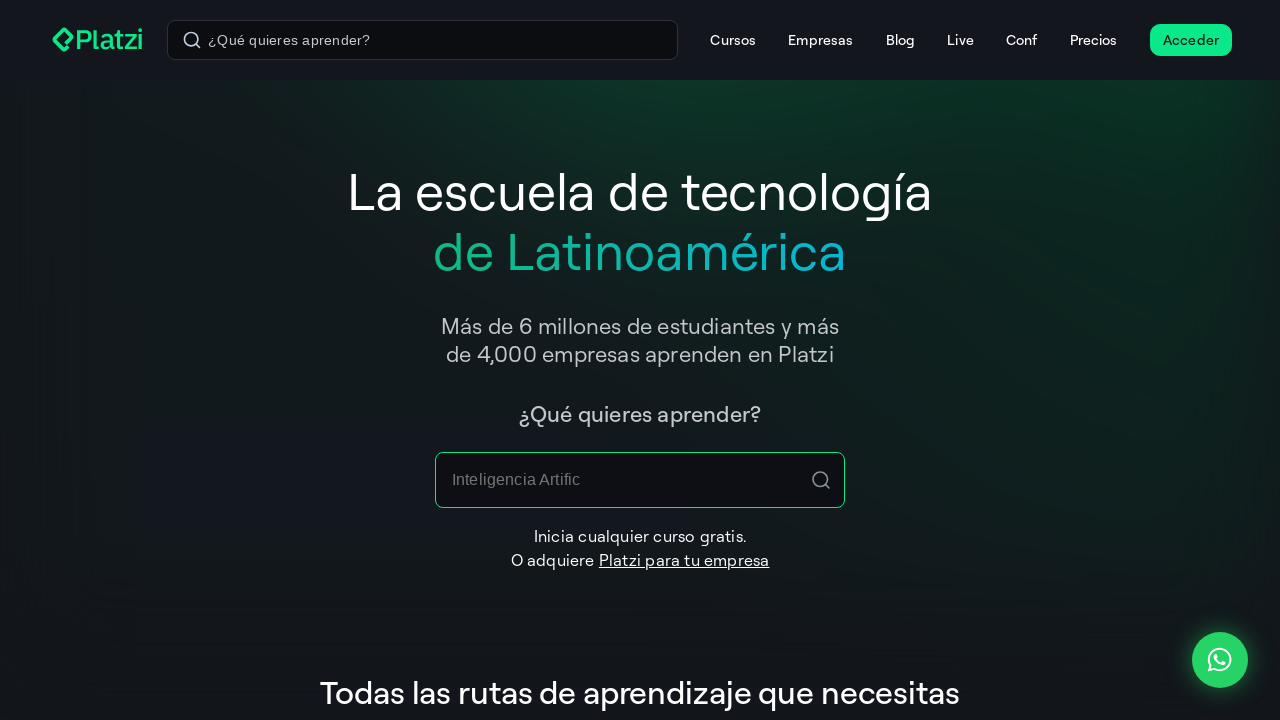

Retrieved current URL from page
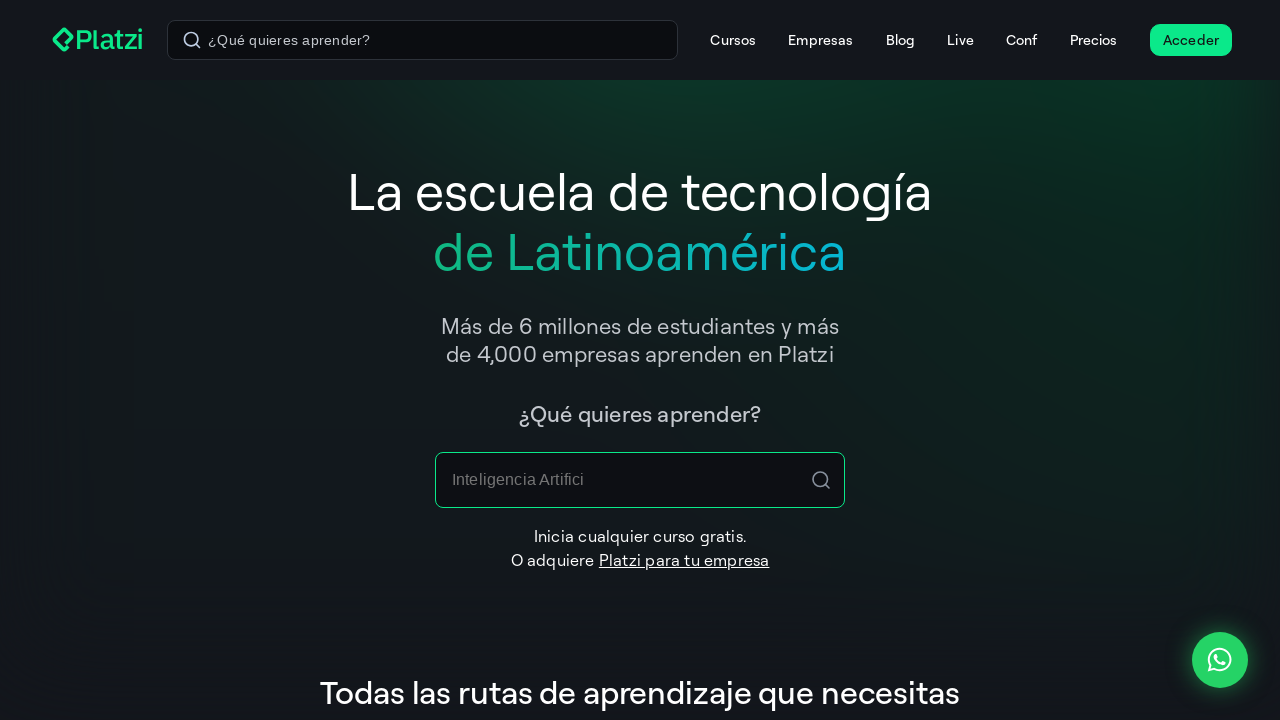

Retrieved page title
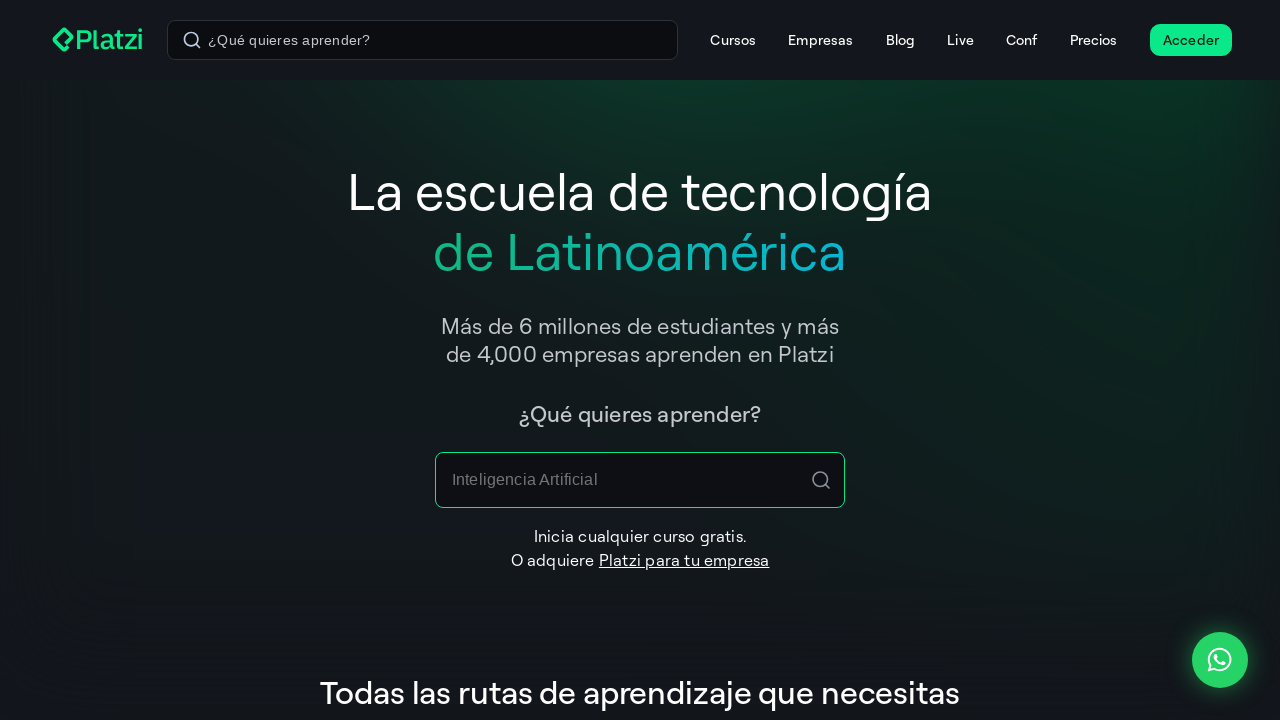

Retrieved page source content
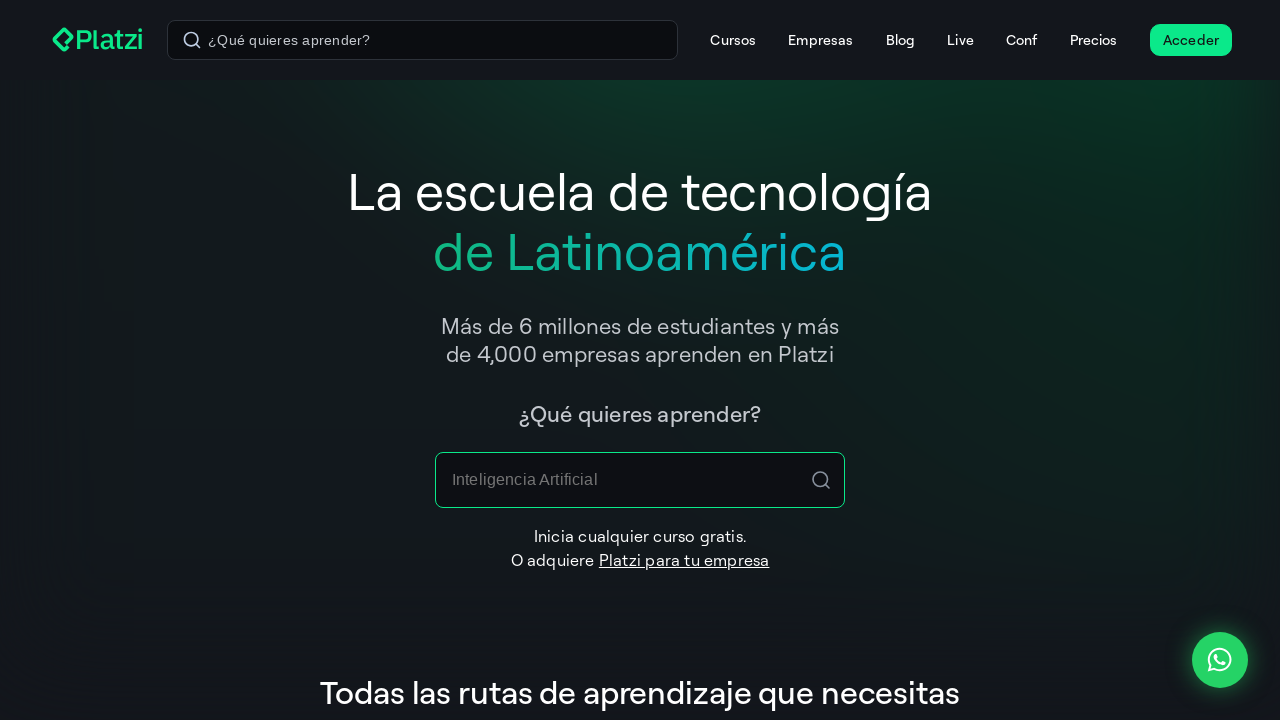

Retrieved all pages from browser context
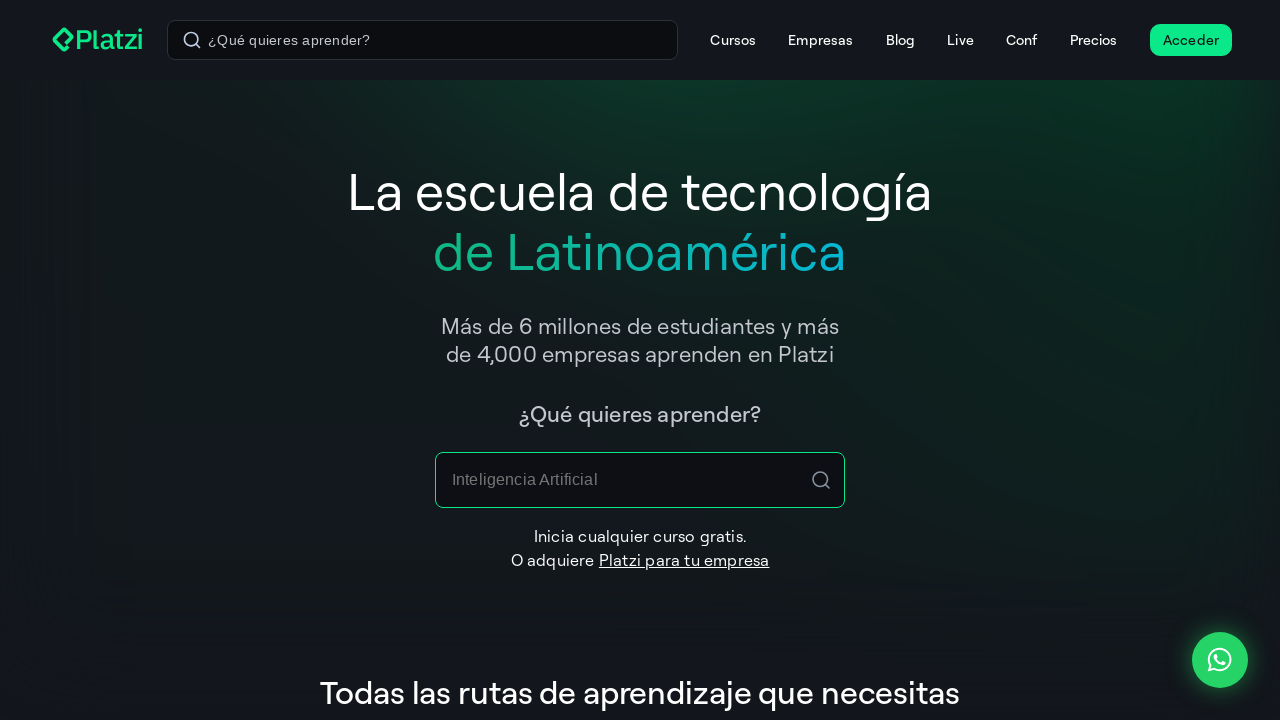

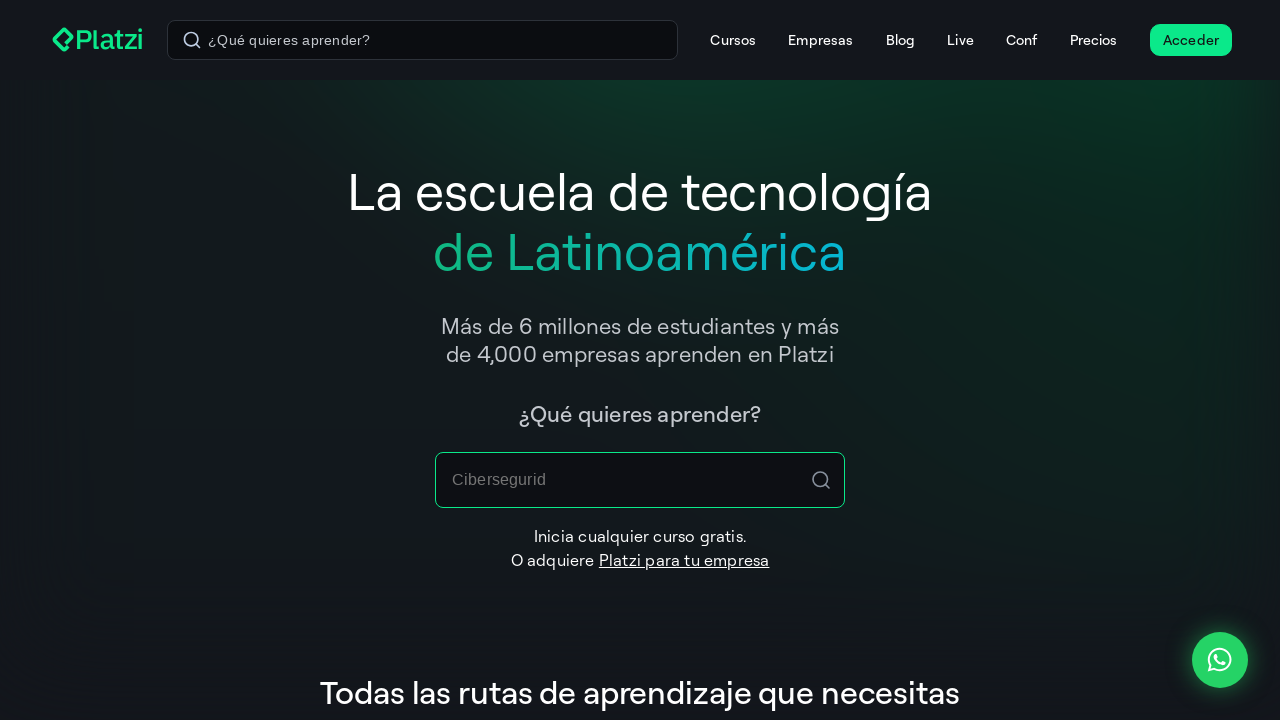